Tests multiple windows functionality by opening a new window and switching between windows

Starting URL: https://the-internet.herokuapp.com/

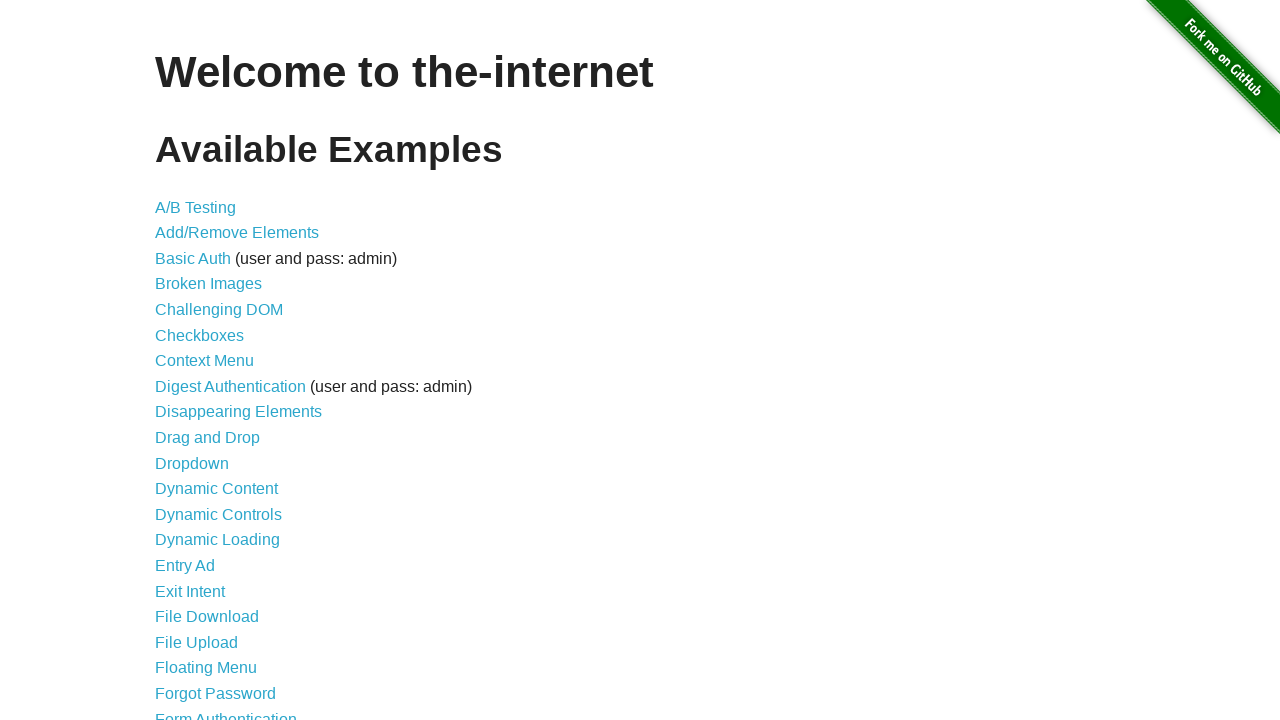

Clicked on 'Multiple Windows' link to navigate to the test page at (218, 369) on text='Multiple Windows'
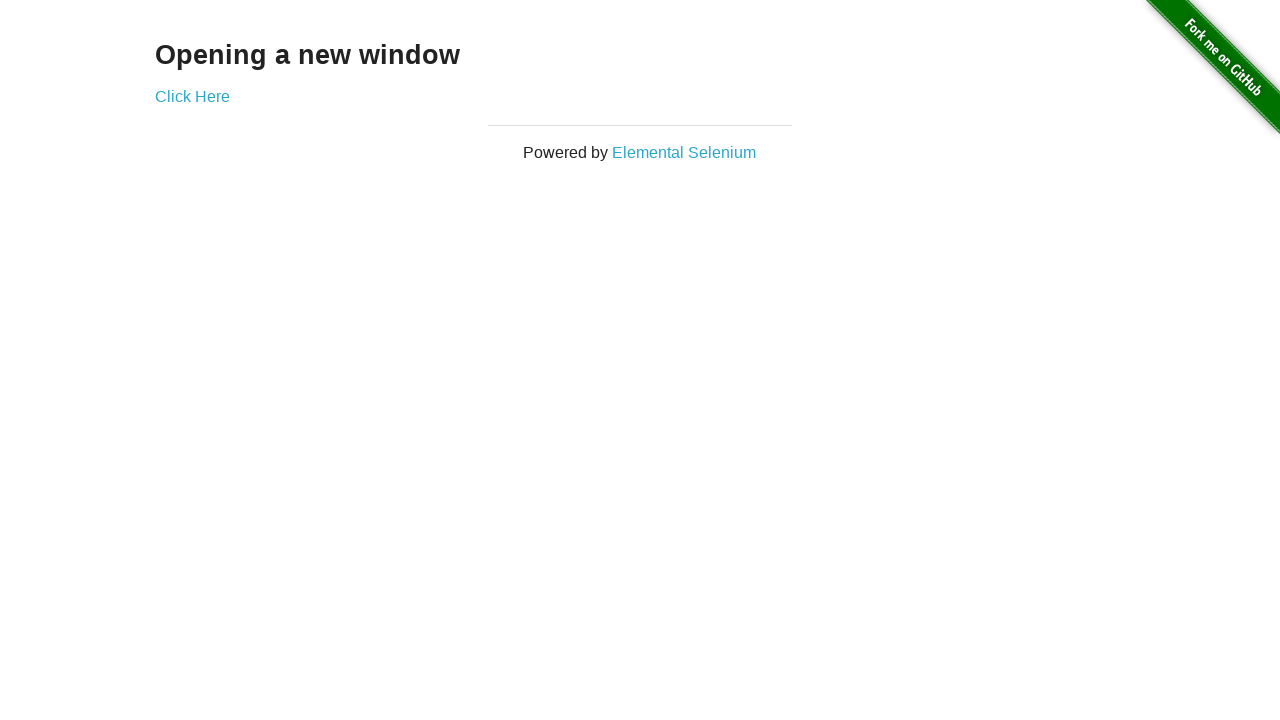

Clicked link to open new window and popup appeared at (192, 96) on xpath=//div[@class='example']/a
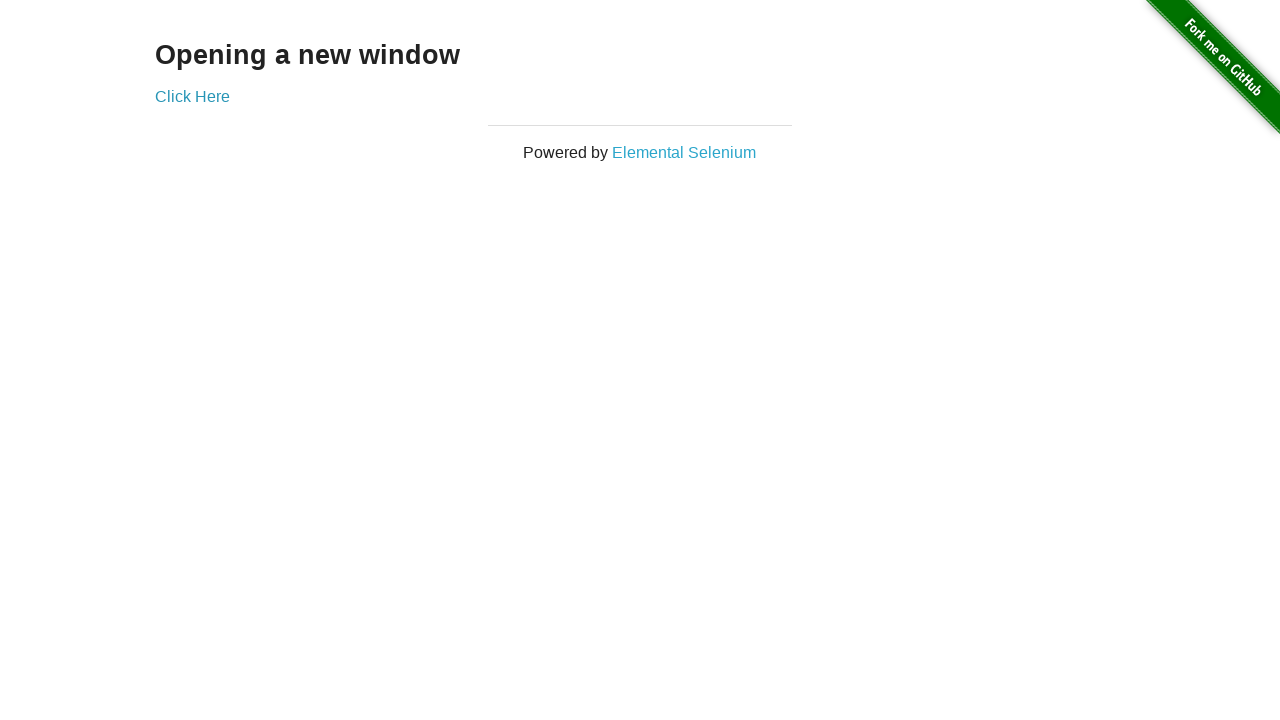

Captured reference to the newly opened window
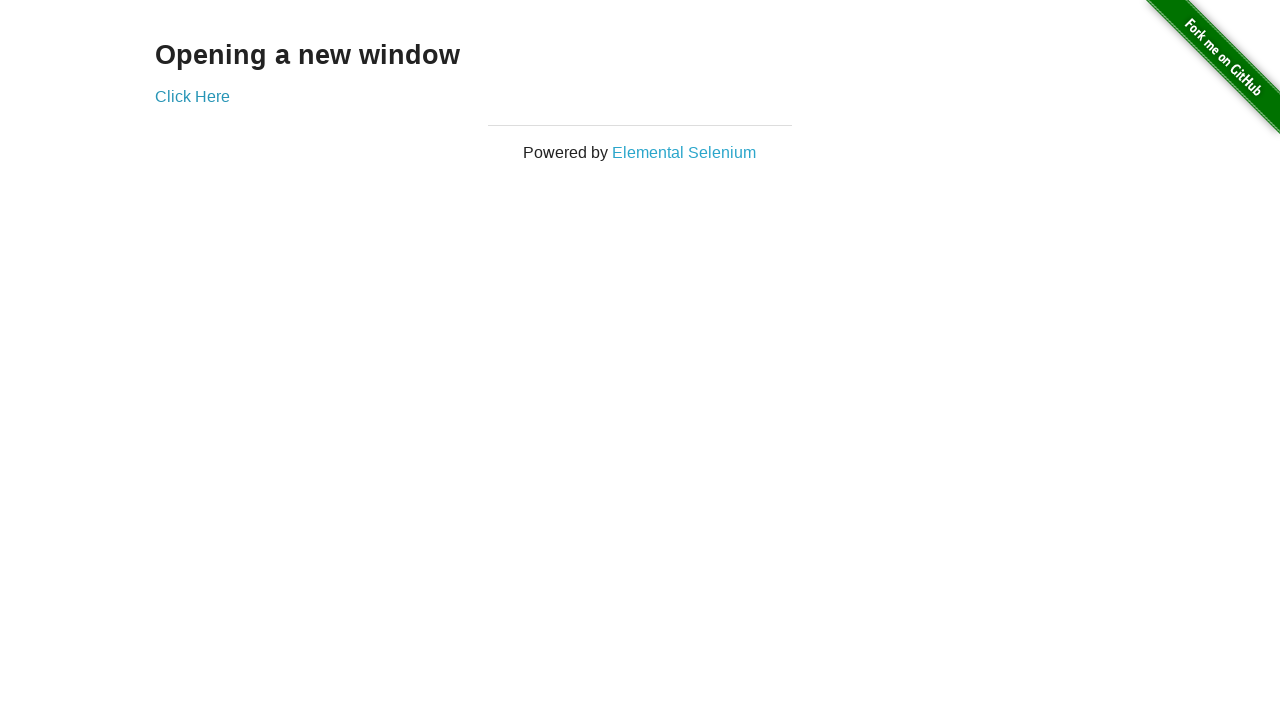

Closed the newly opened window
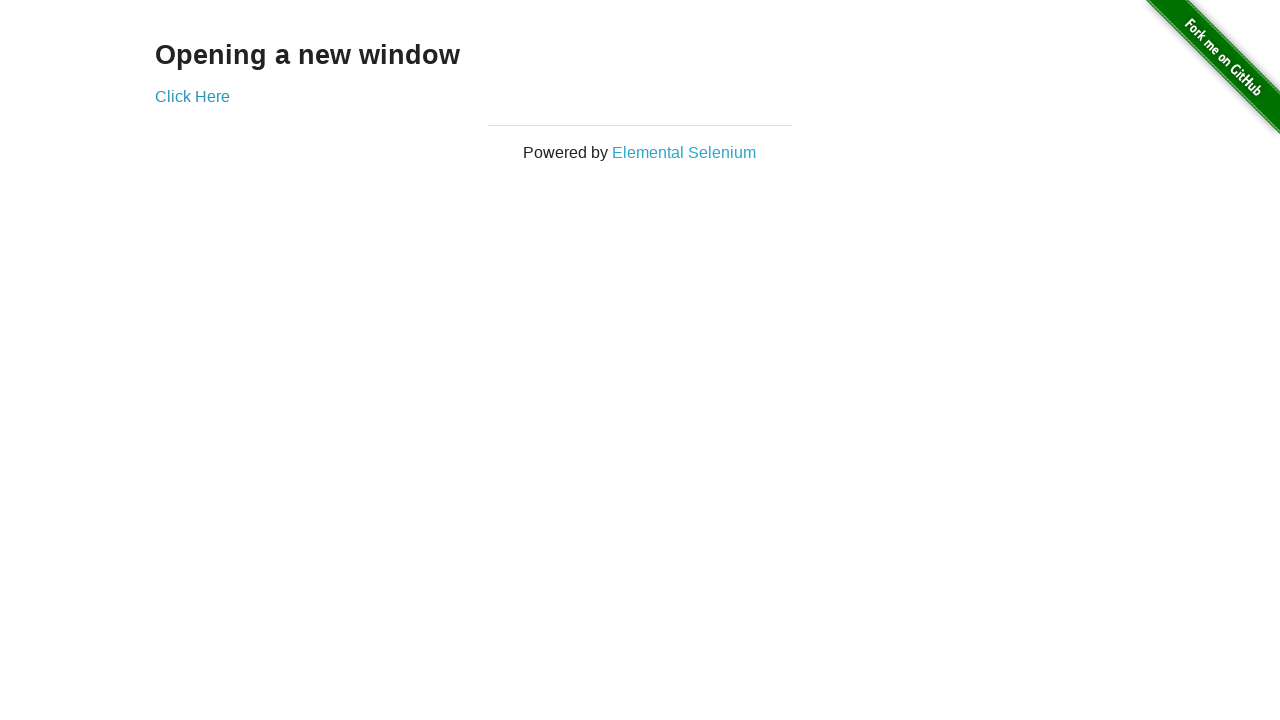

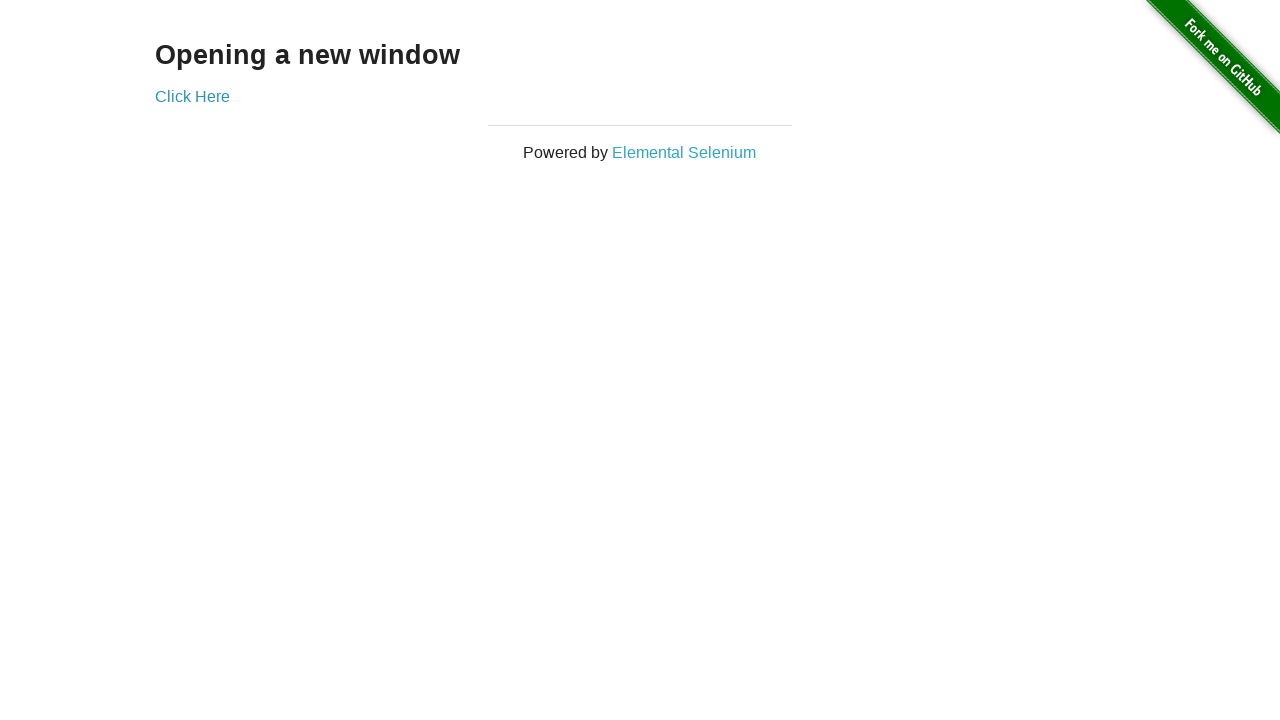